Tests JavaScript alert box with text input by clicking to trigger an alert, entering text into the alert prompt, and accepting it

Starting URL: http://demo.automationtesting.in/Alerts.html

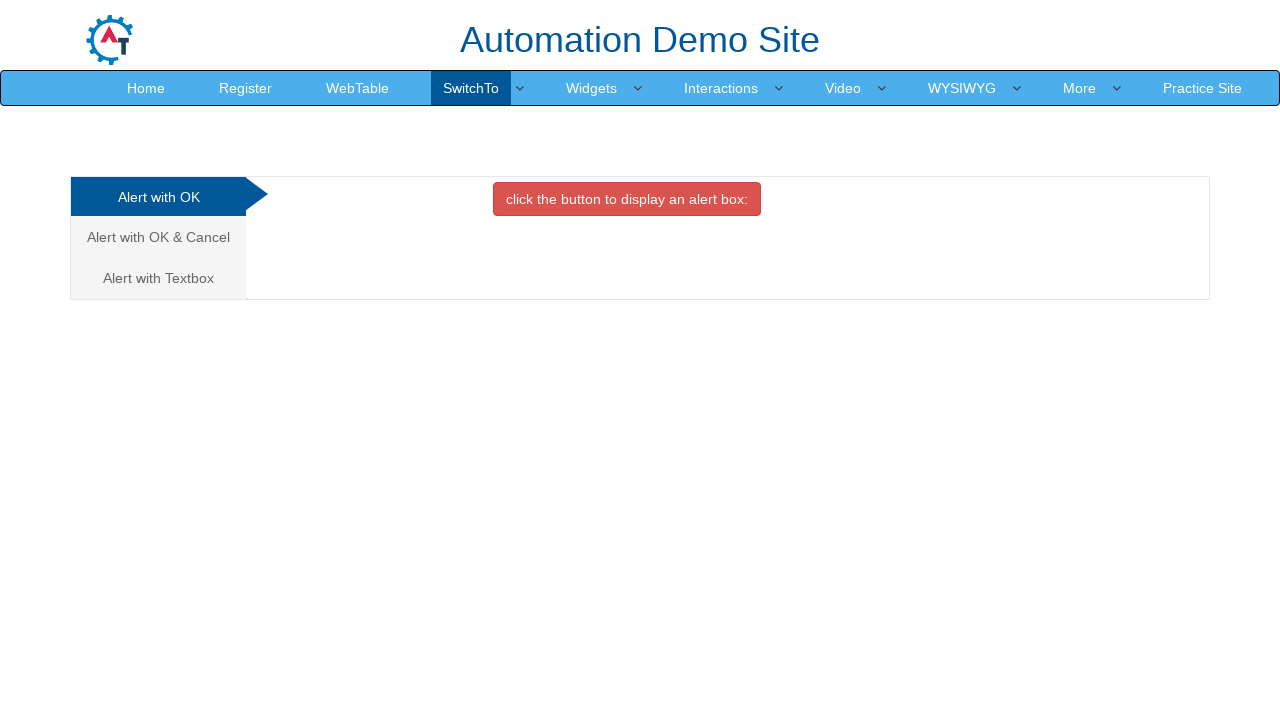

Clicked on 'Alert with Textbox' tab at (158, 278) on xpath=//a[text()='Alert with Textbox ']
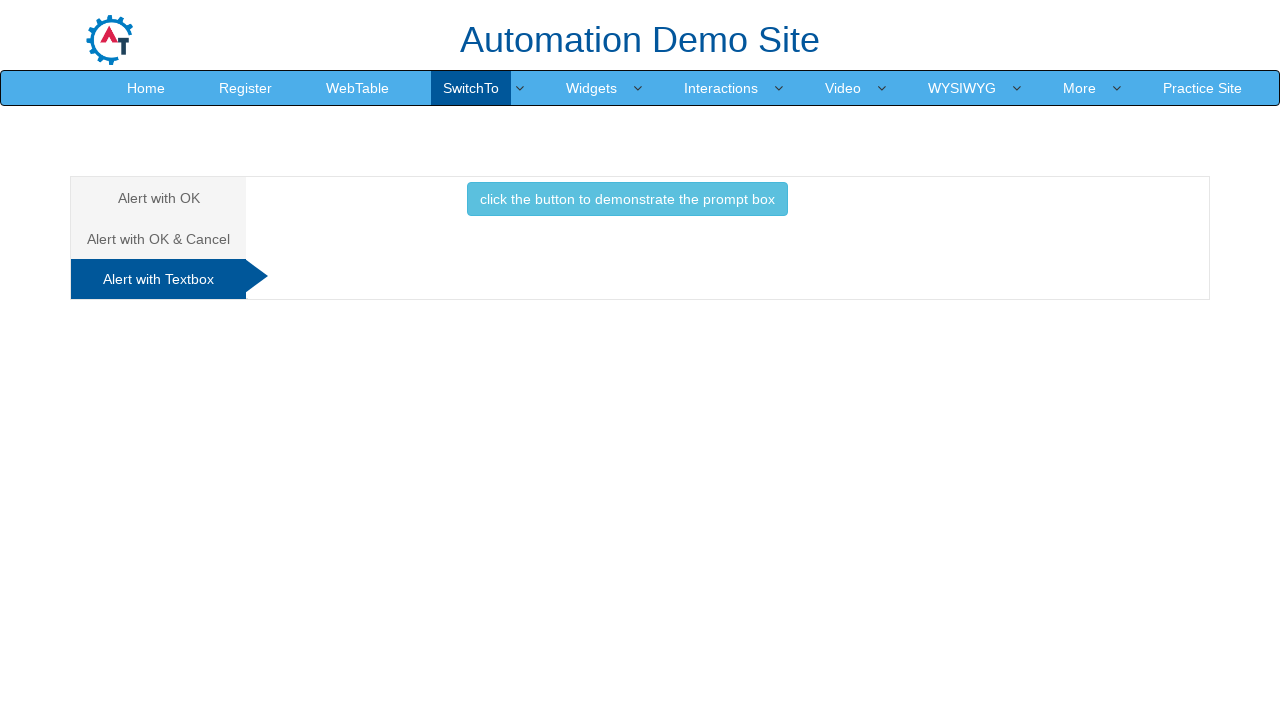

Clicked button to trigger alert with text input at (627, 199) on button.btn.btn-info
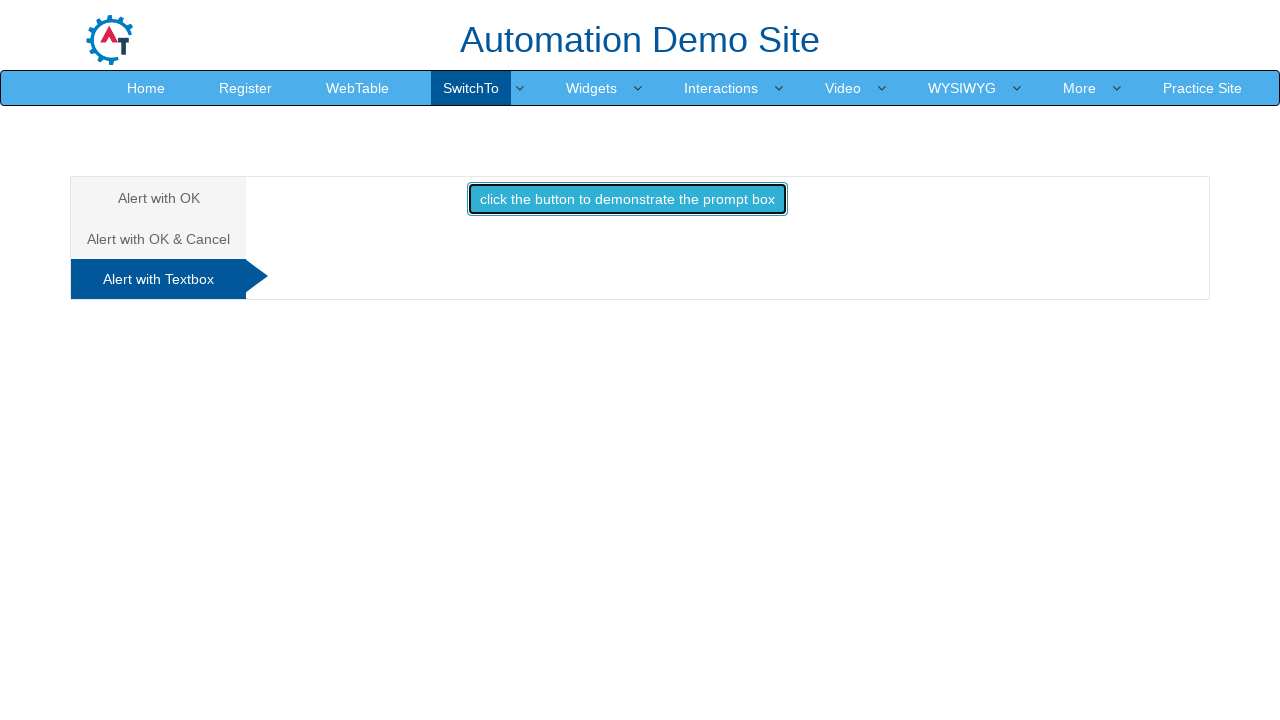

Set up dialog handler to accept prompt with text 'Hi i am Ramya'
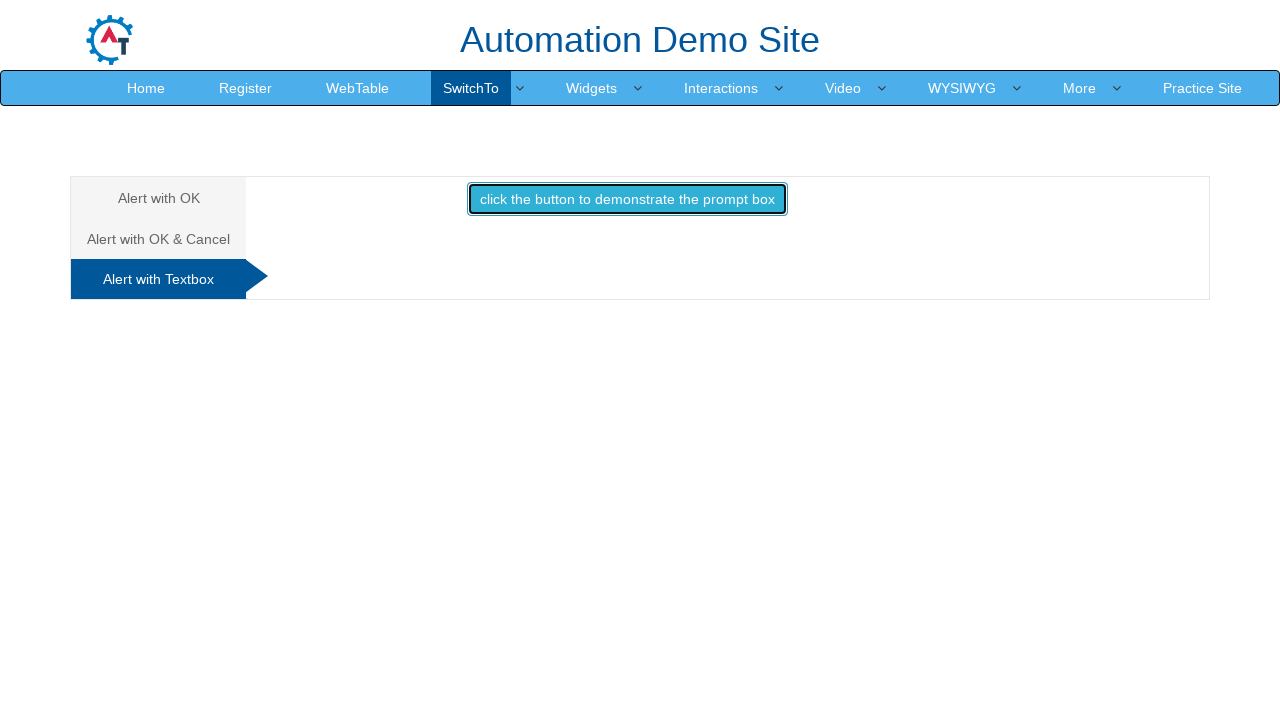

Clicked button again to trigger alert and invoke dialog handler at (627, 199) on button.btn.btn-info
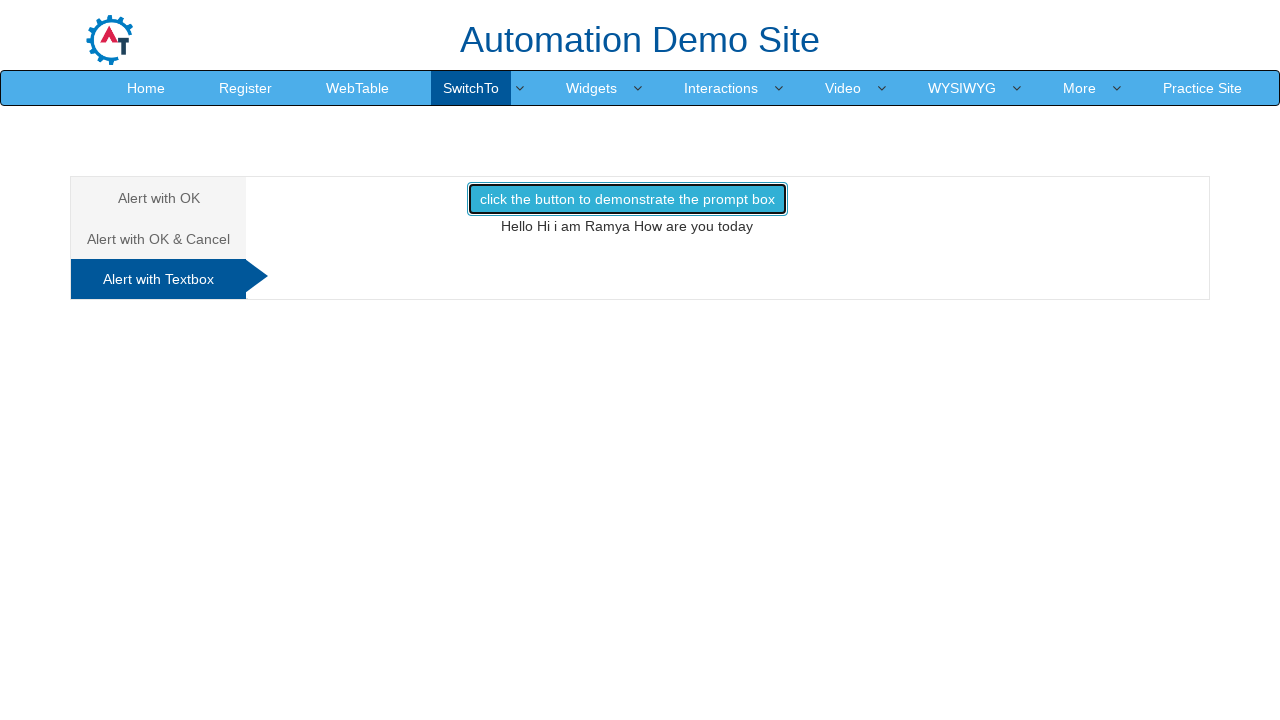

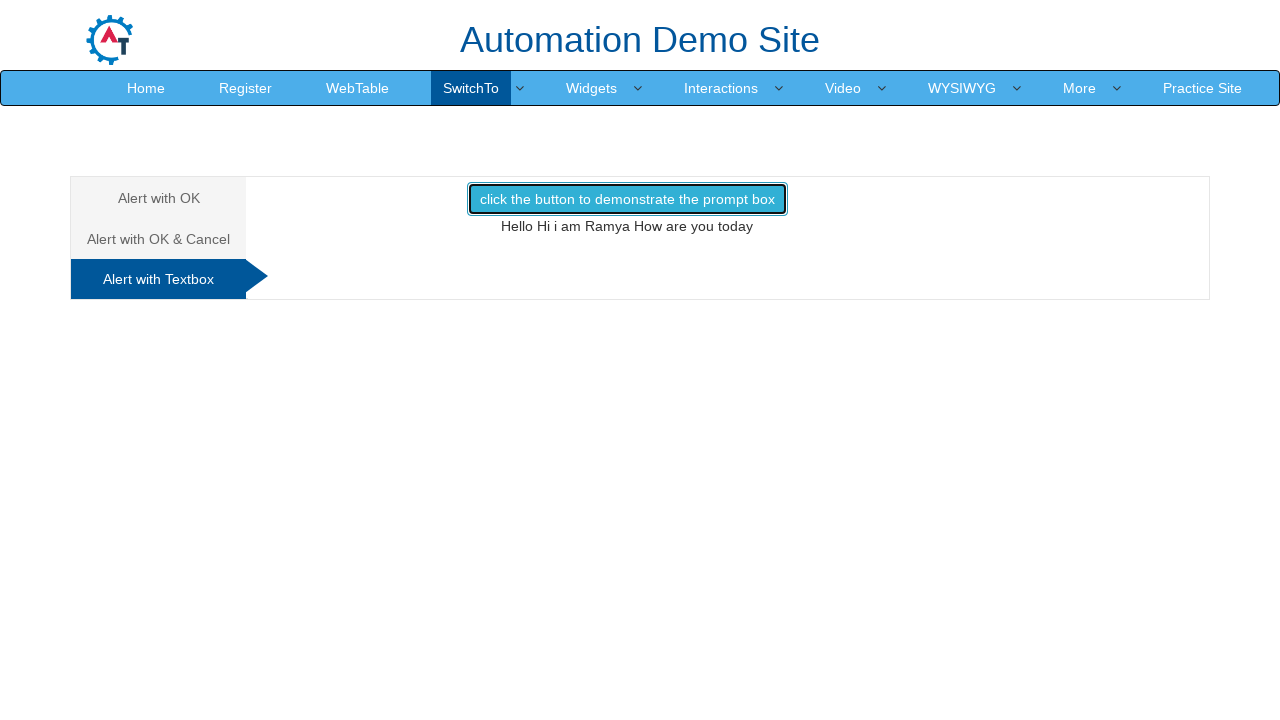